Navigates to W3Schools HTML tables page and iterates through table rows and columns to verify table structure

Starting URL: https://www.w3schools.com/html/html_tables.asp

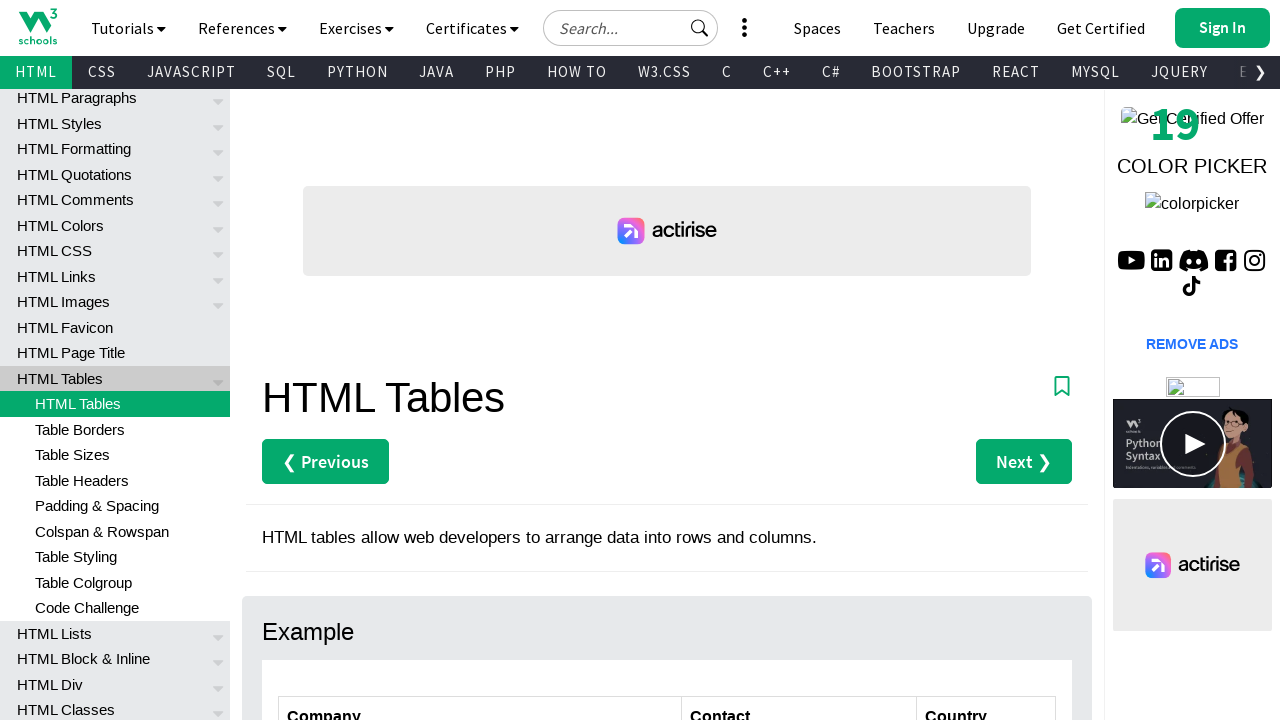

Navigated to W3Schools HTML tables page
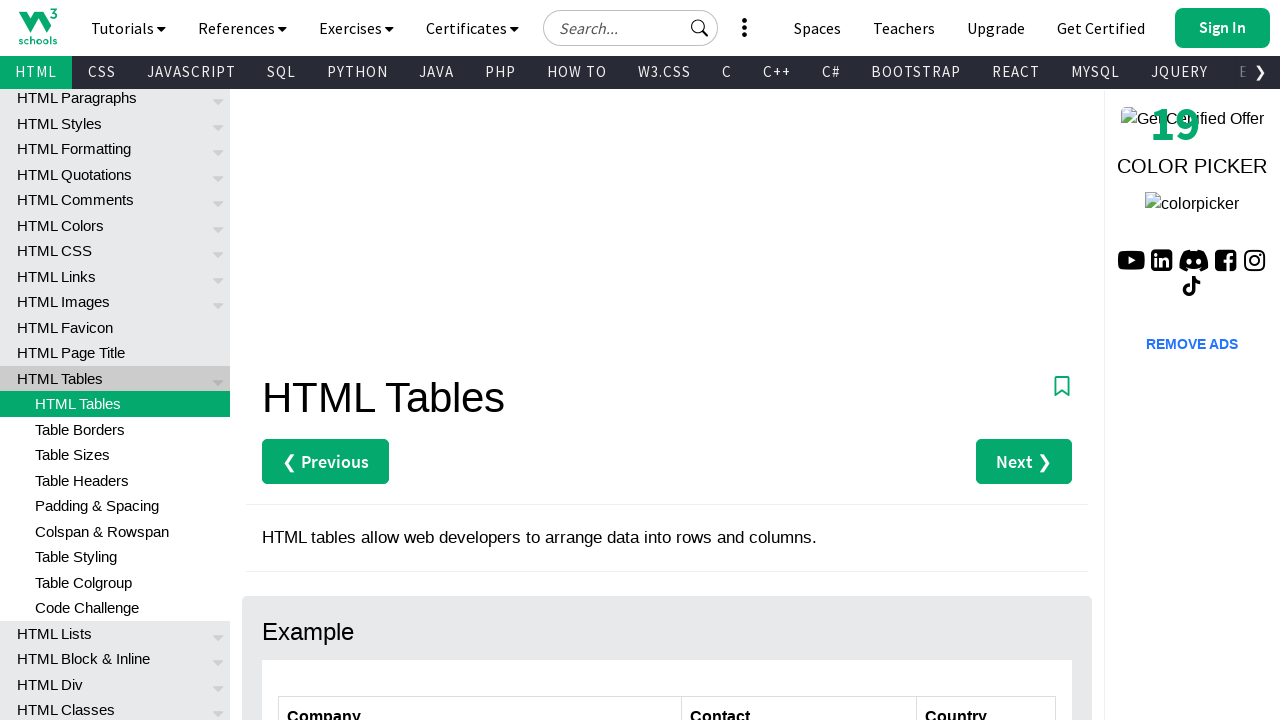

Table with id 'customers' loaded
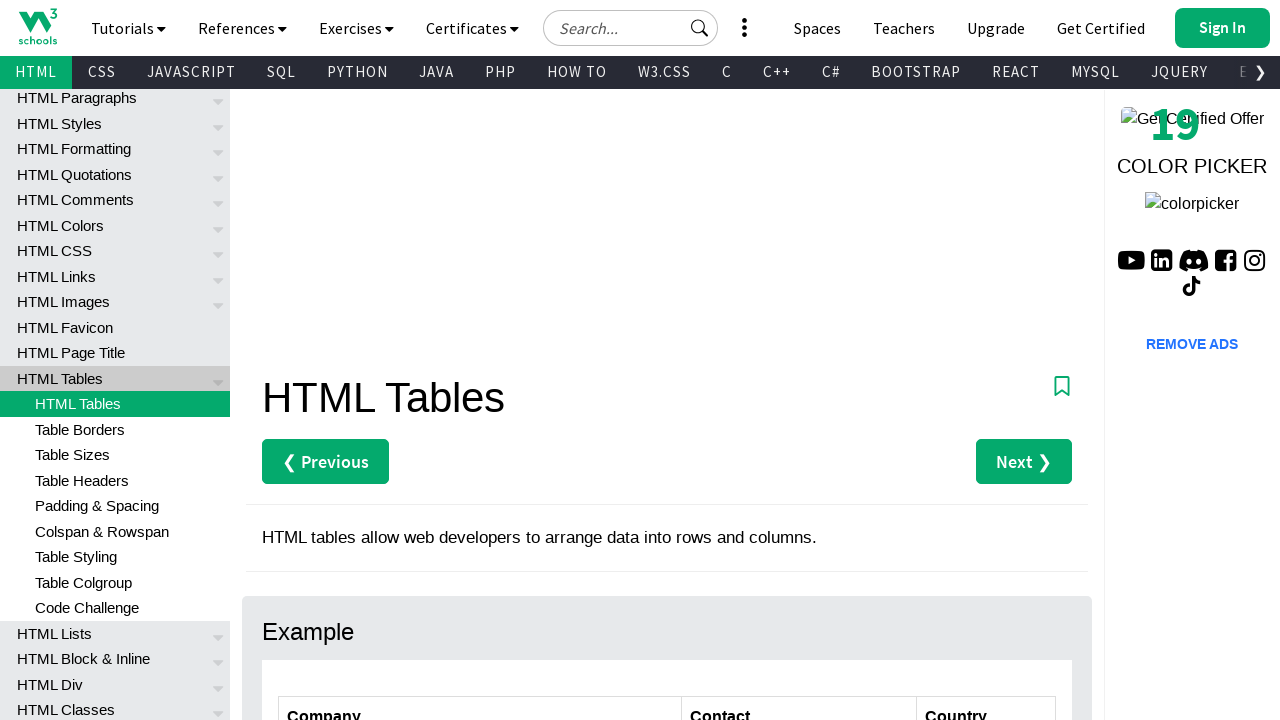

Located the customers table element
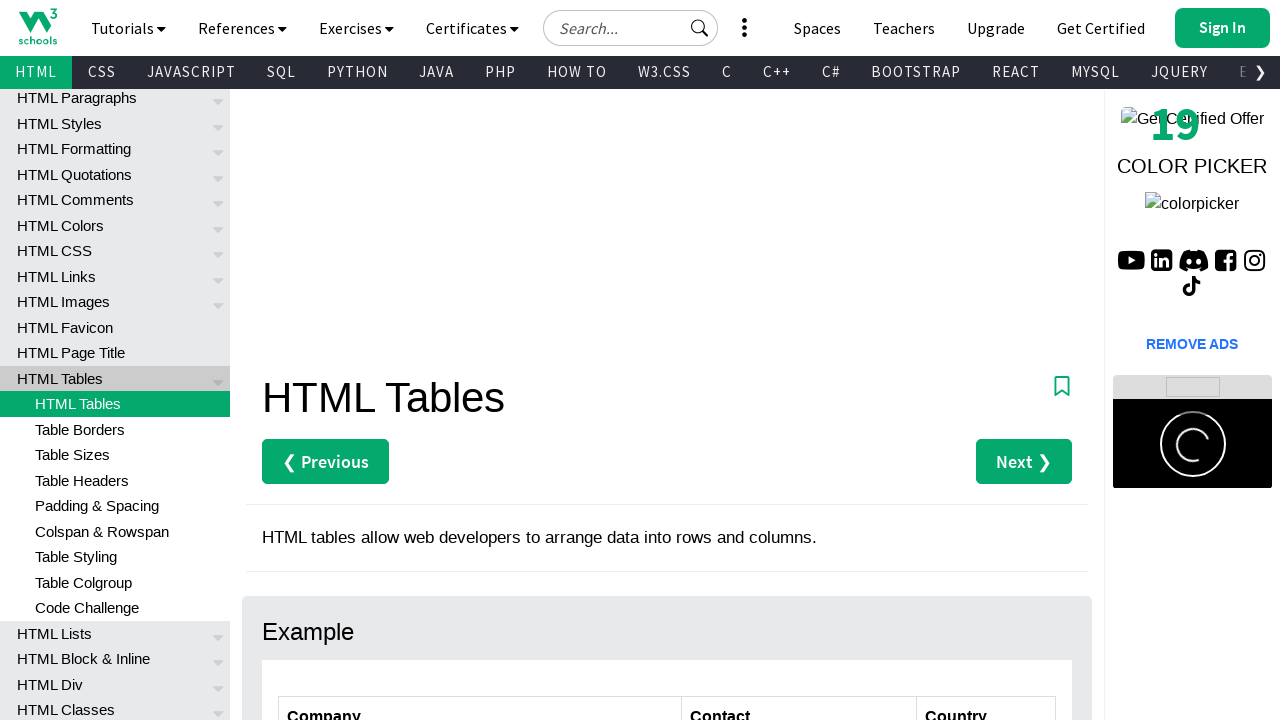

Located all table rows in the customers table
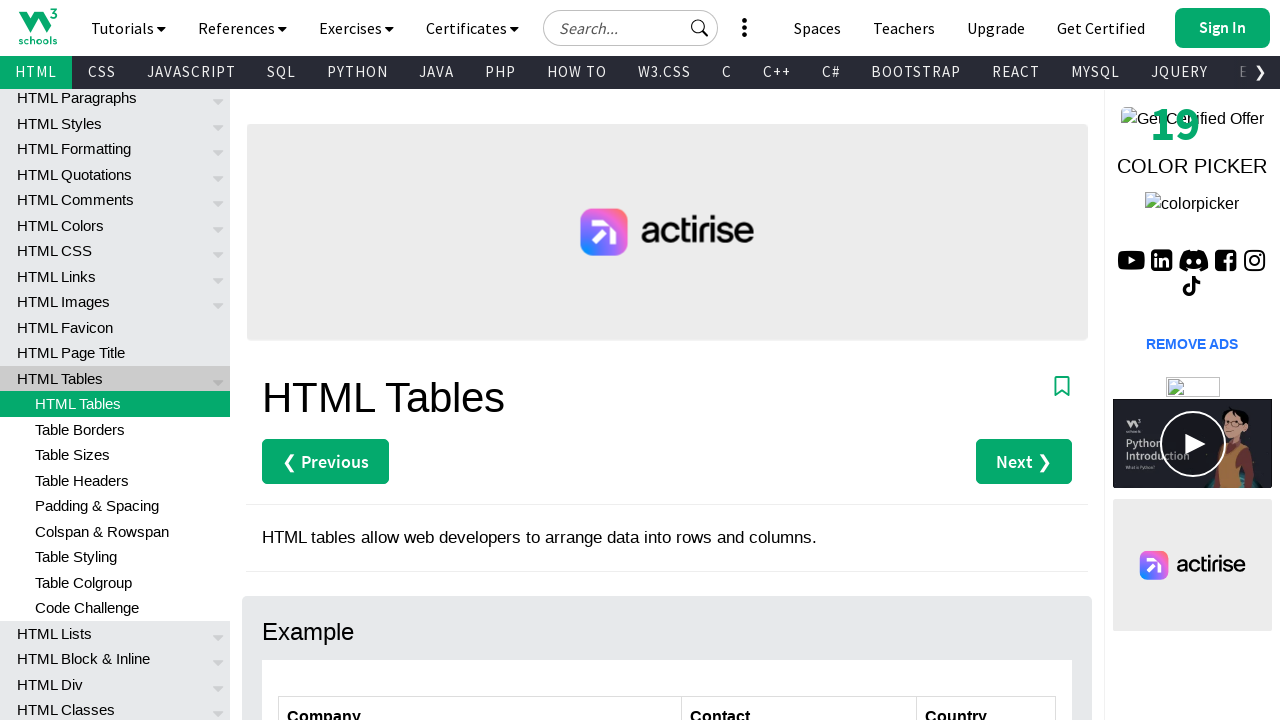

Retrieved table row 0
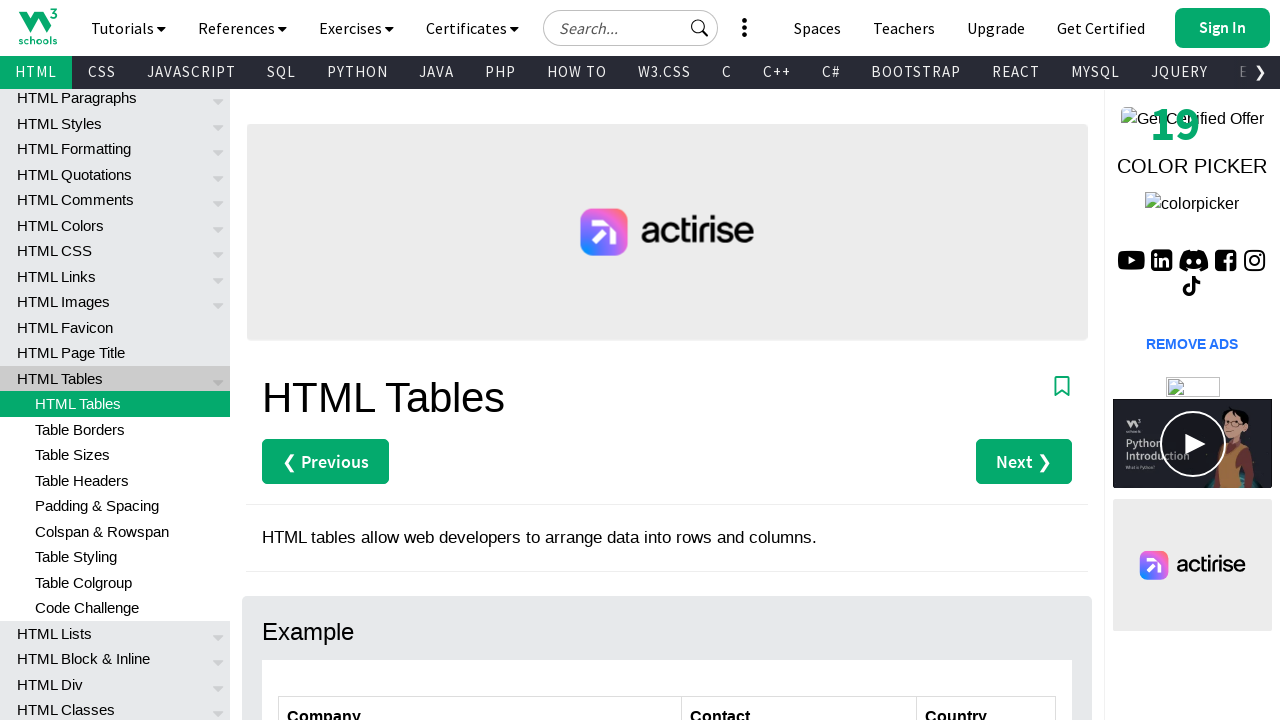

Located columns in row 0
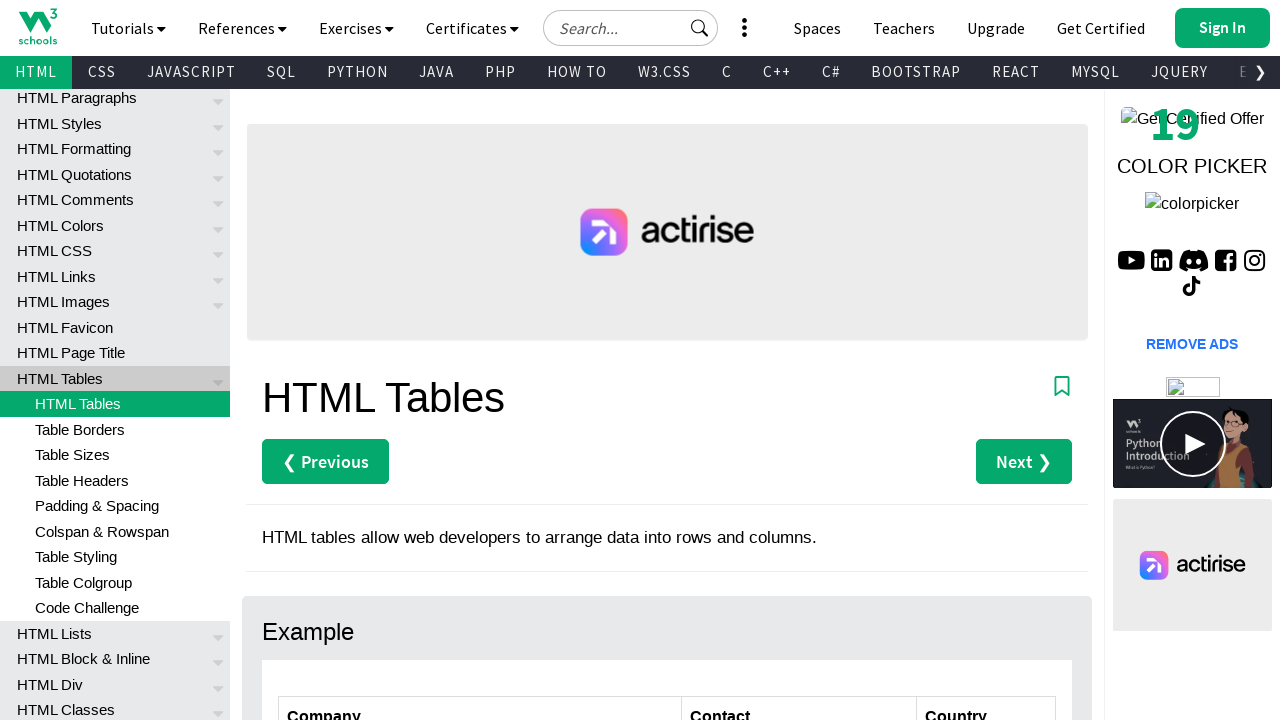

Retrieved table row 1
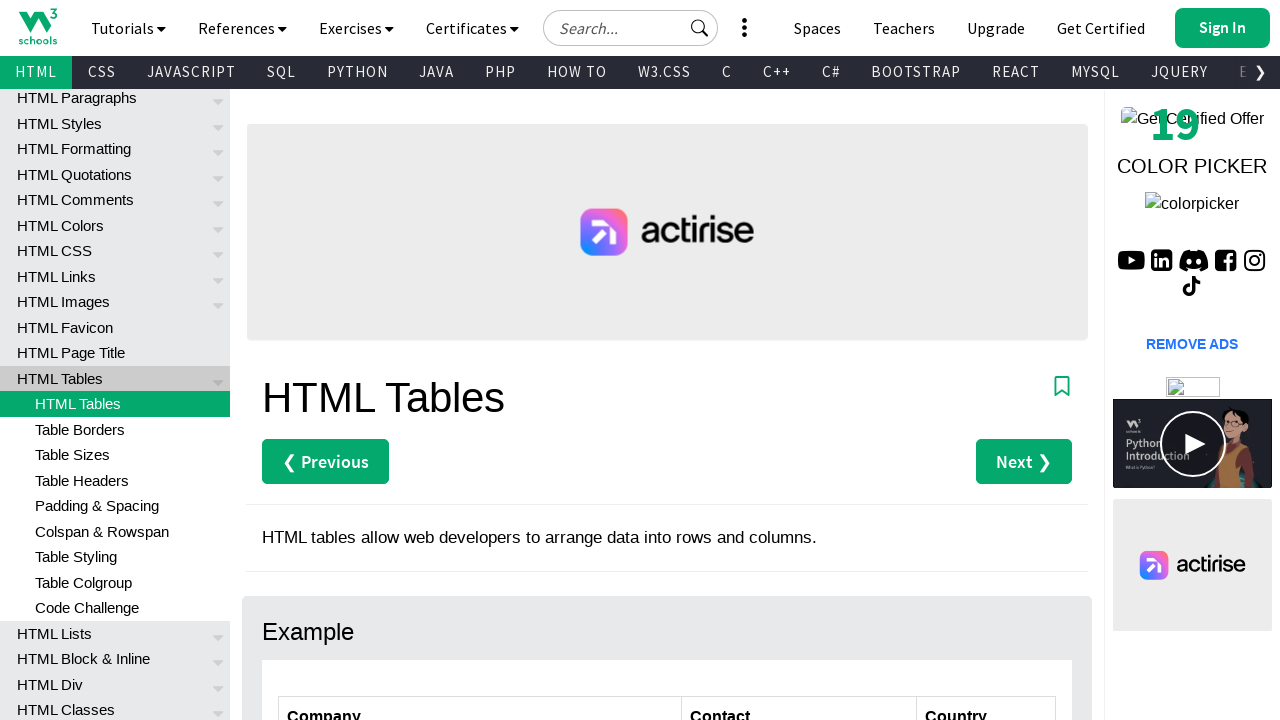

Located columns in row 1
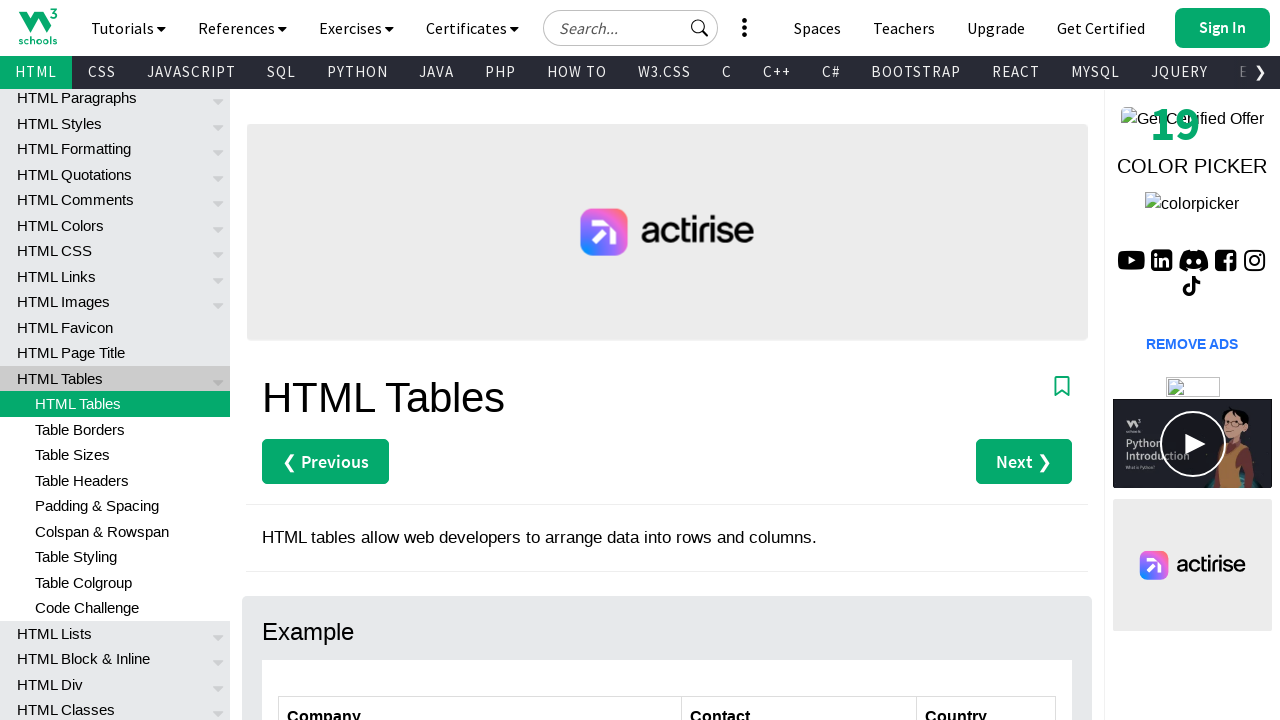

Verified first column in row 1 is visible
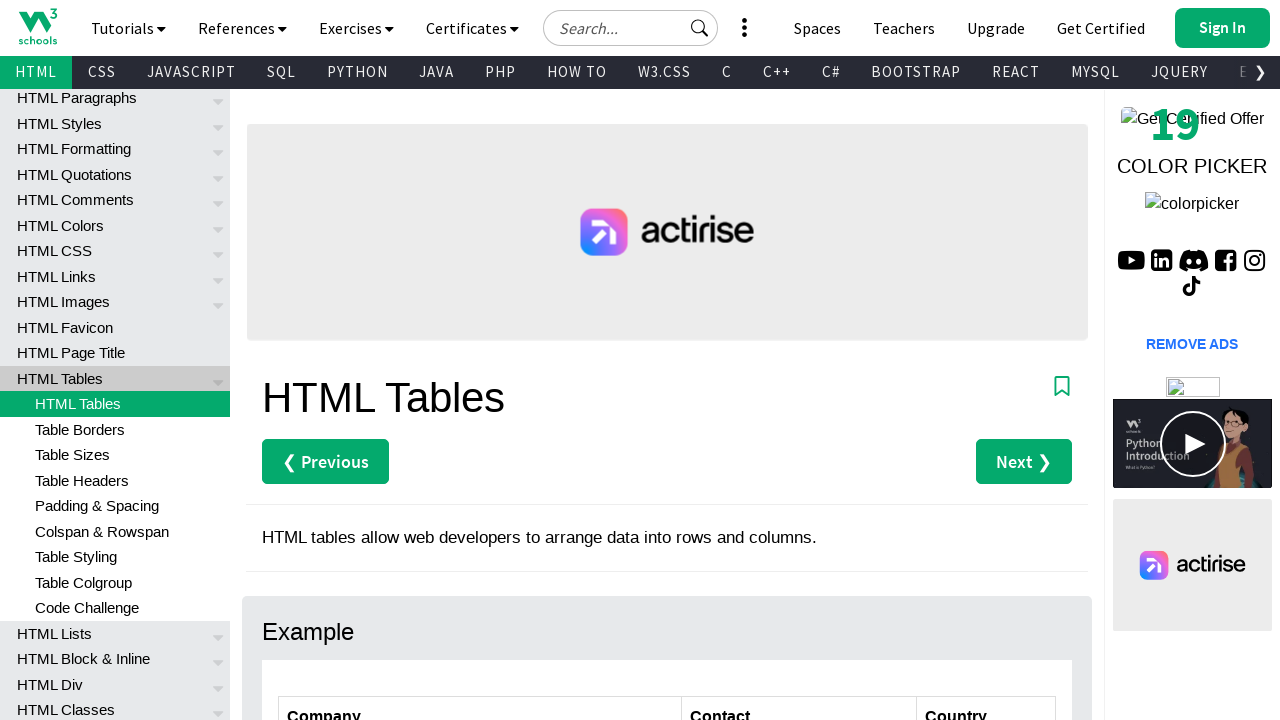

Retrieved table row 2
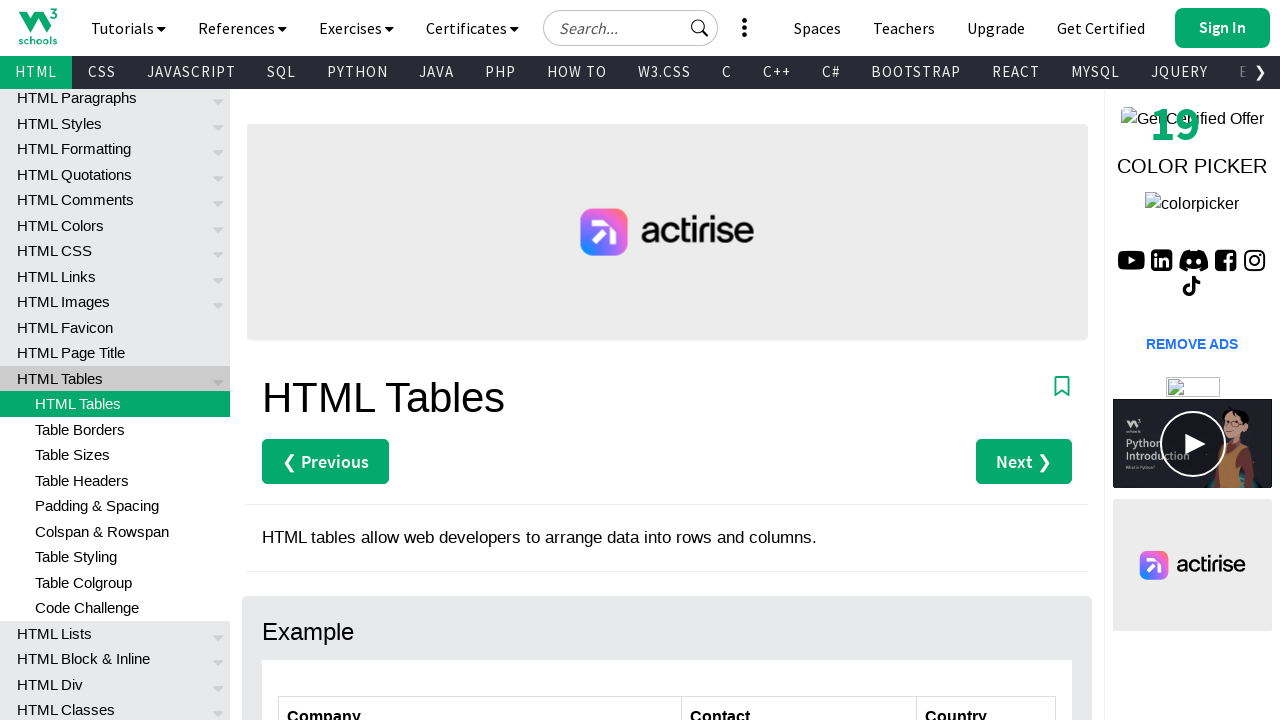

Located columns in row 2
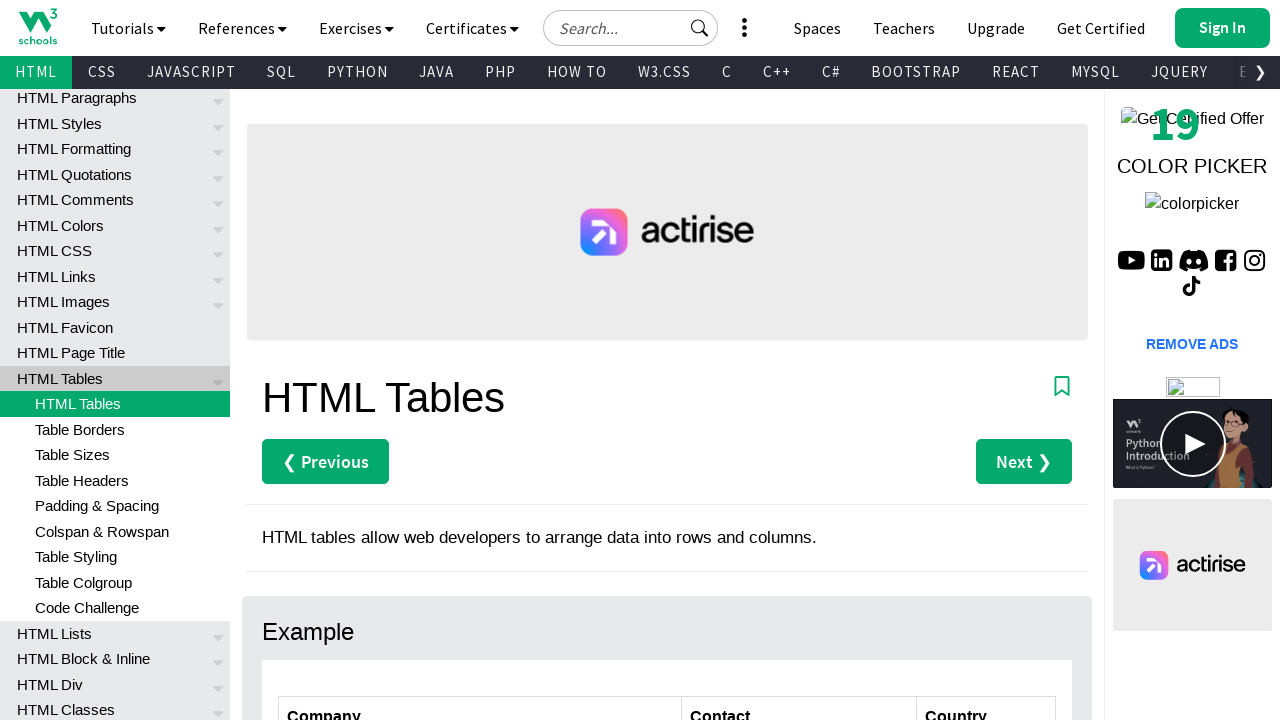

Verified first column in row 2 is visible
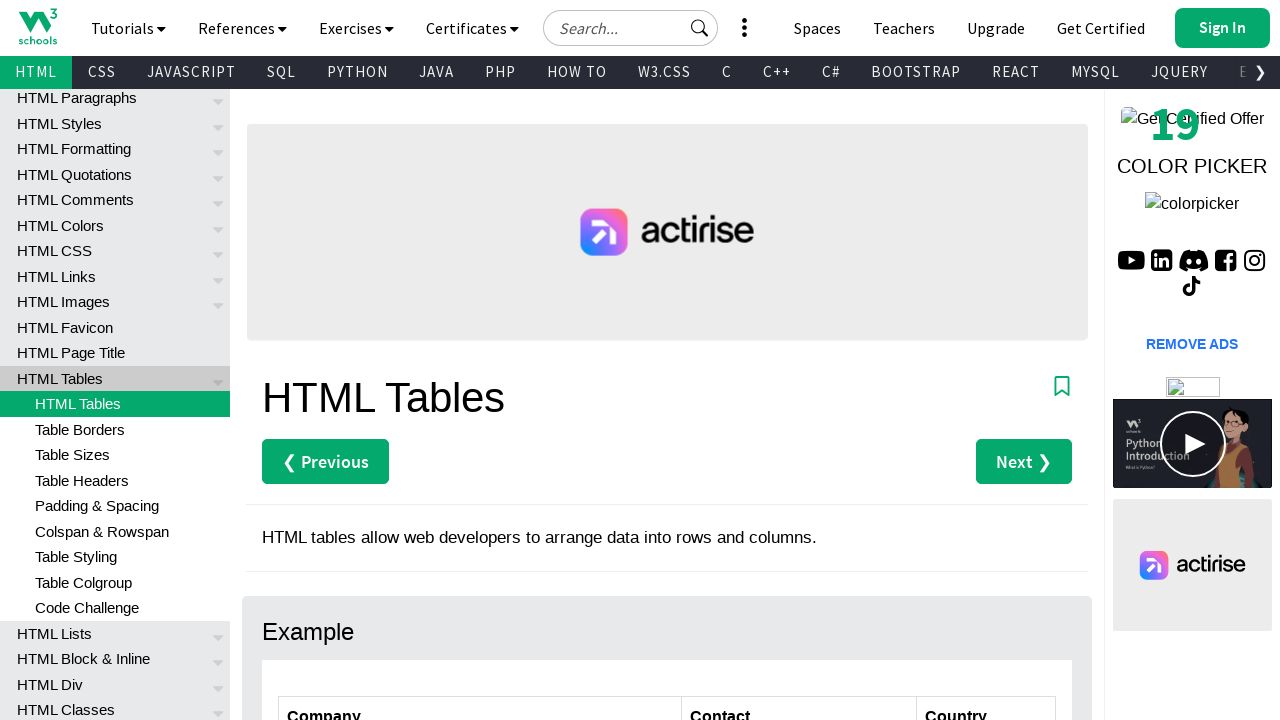

Retrieved table row 3
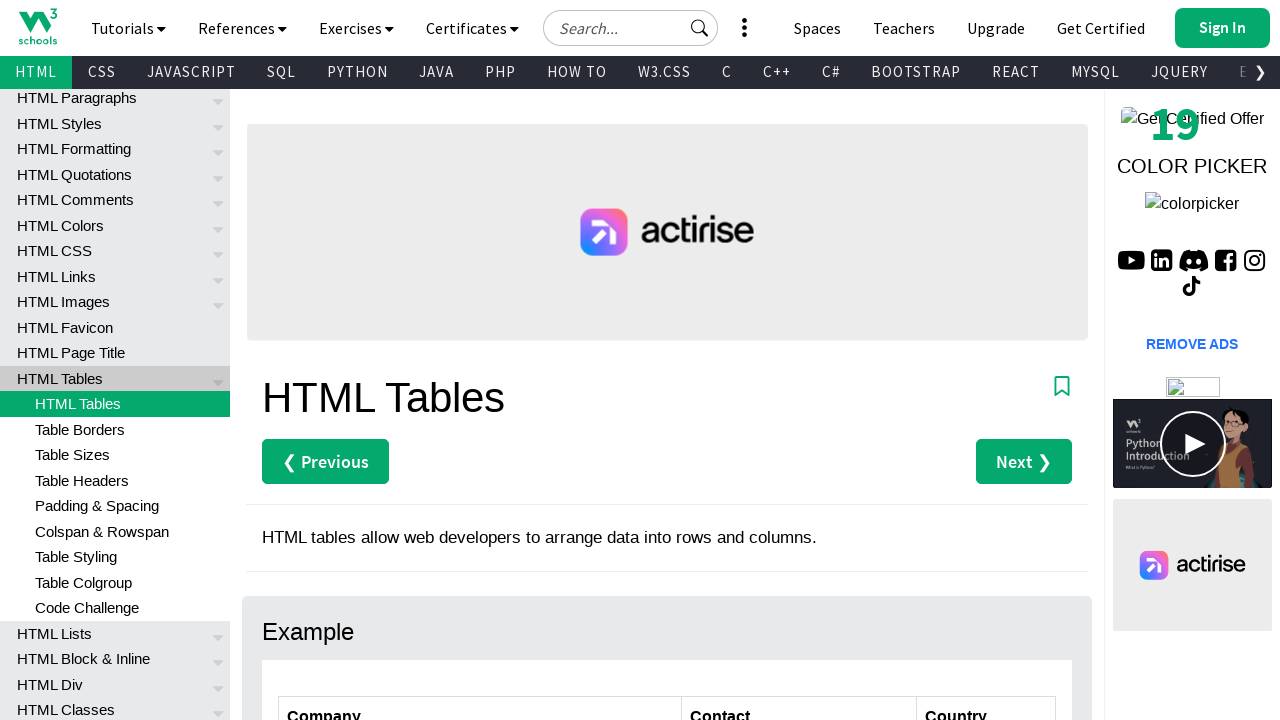

Located columns in row 3
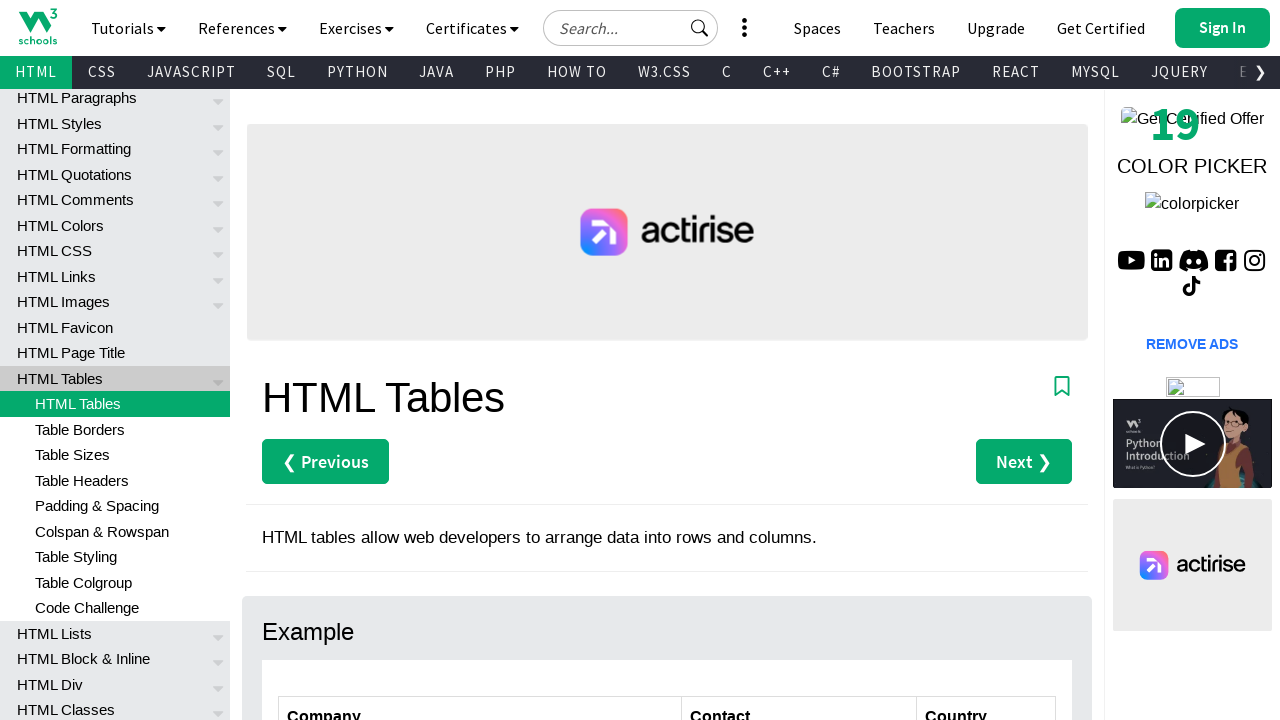

Verified first column in row 3 is visible
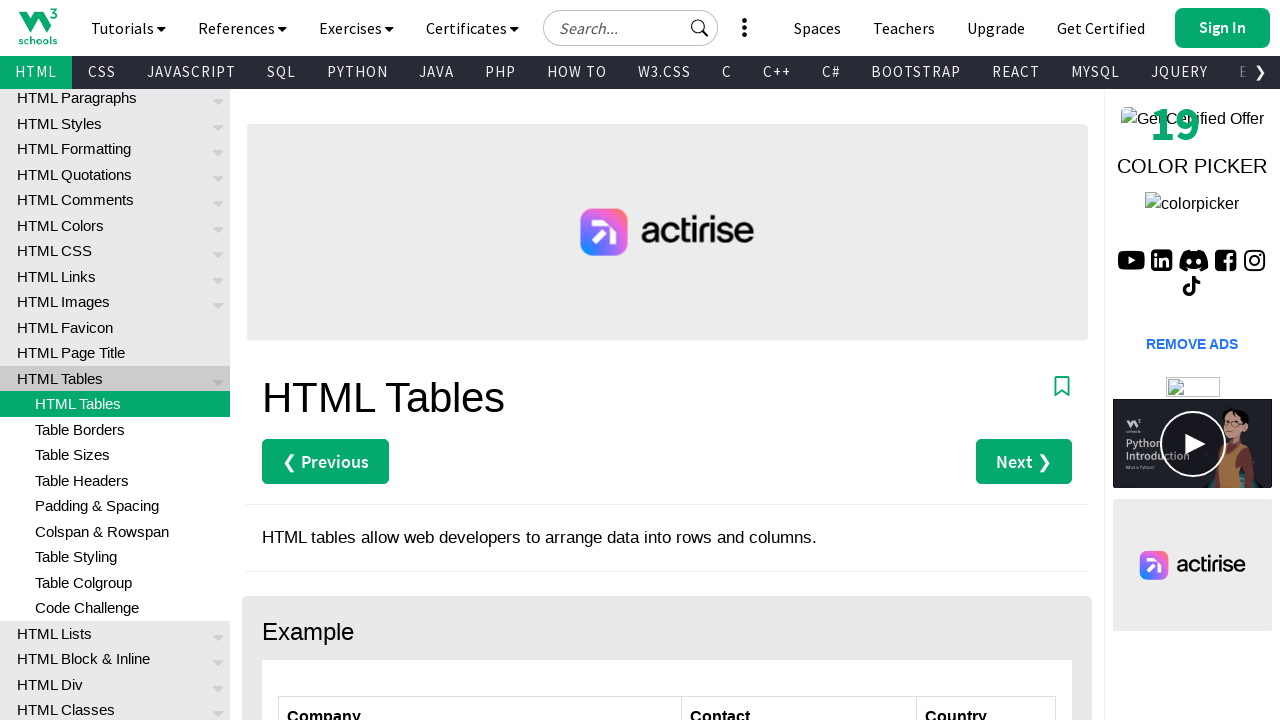

Retrieved table row 4
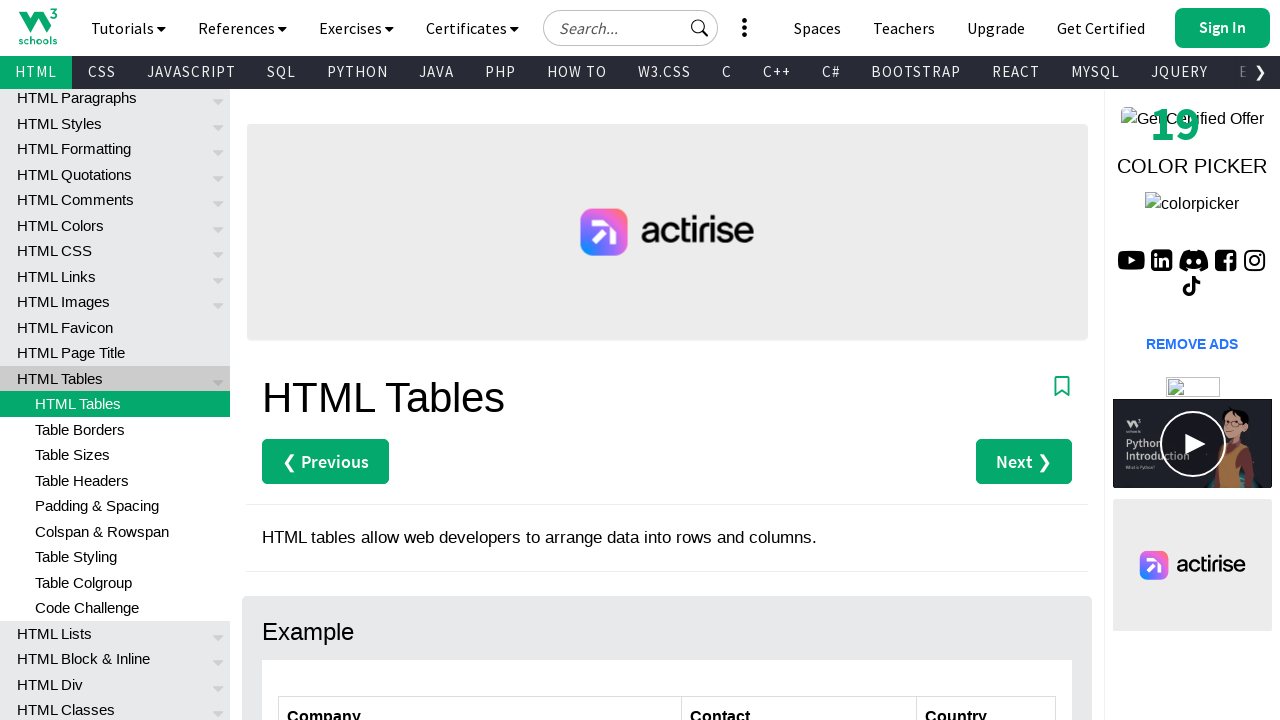

Located columns in row 4
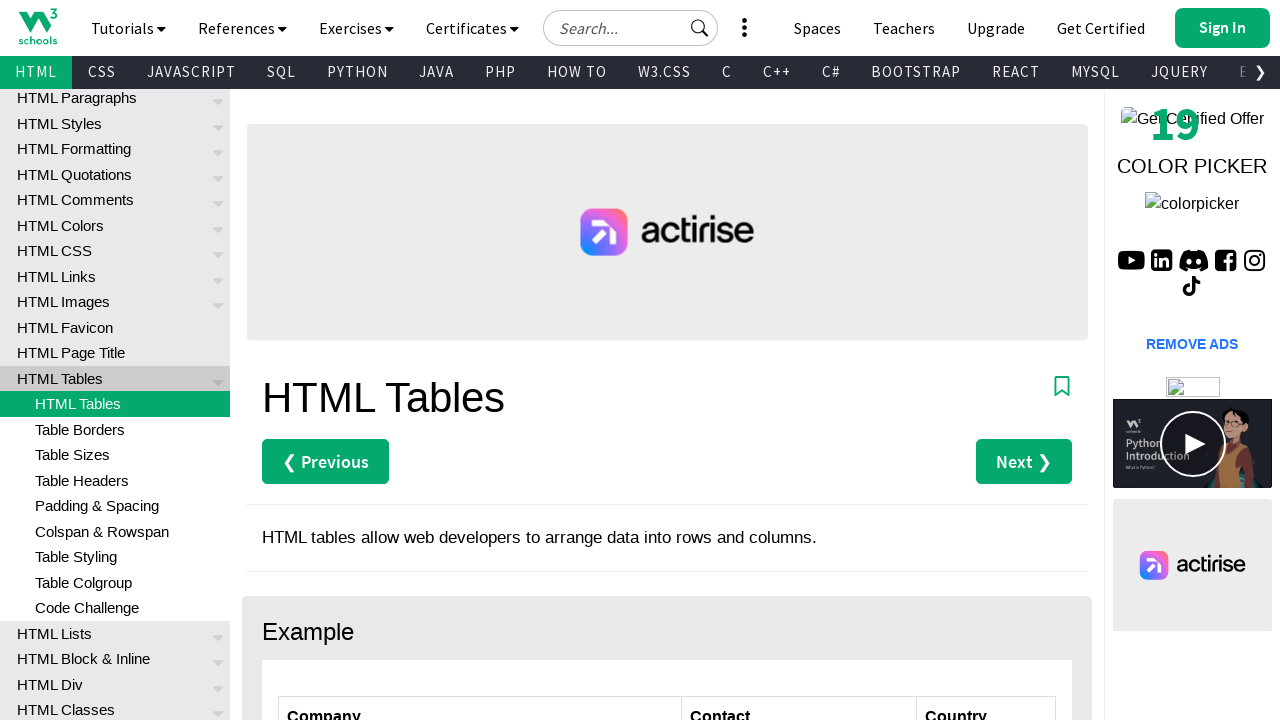

Verified first column in row 4 is visible
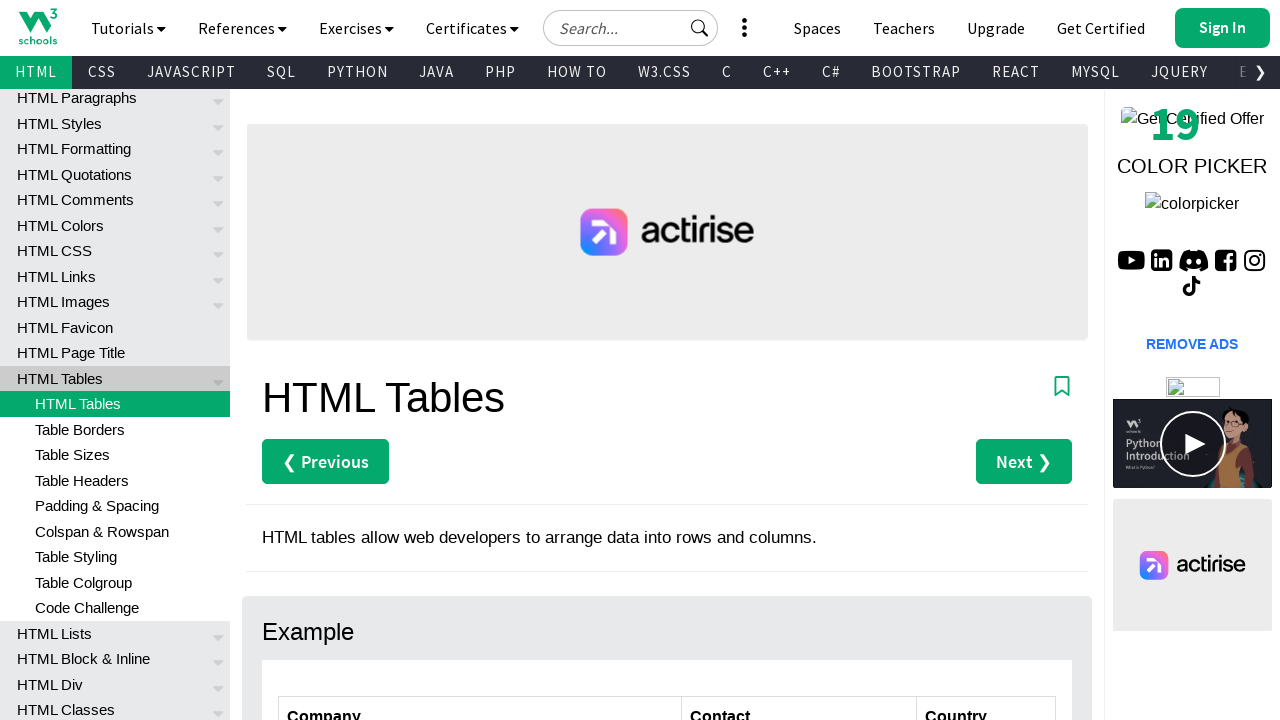

Retrieved table row 5
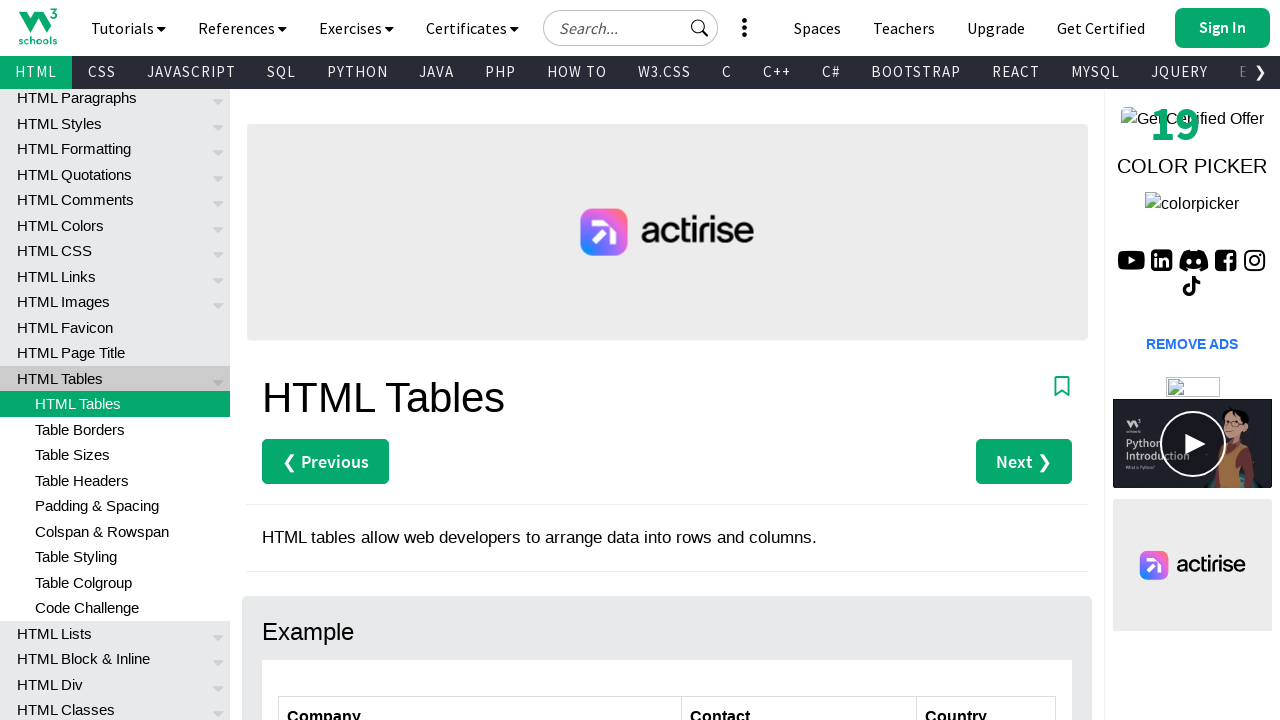

Located columns in row 5
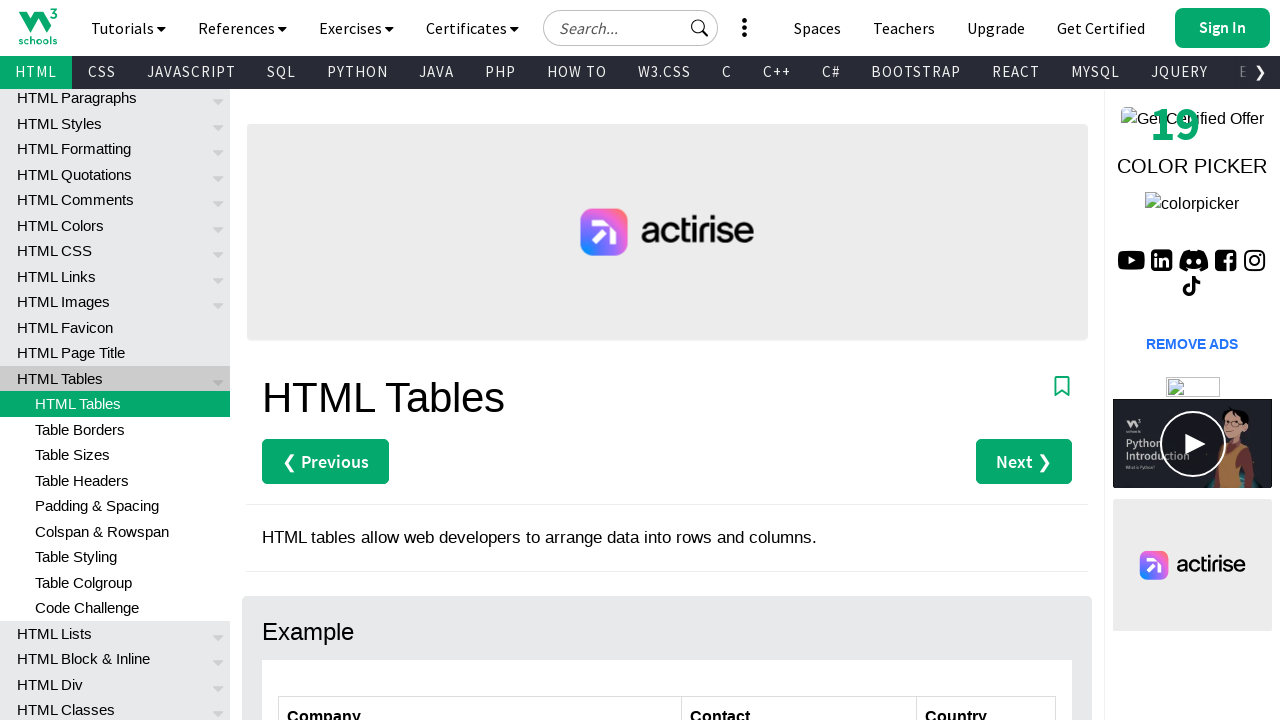

Verified first column in row 5 is visible
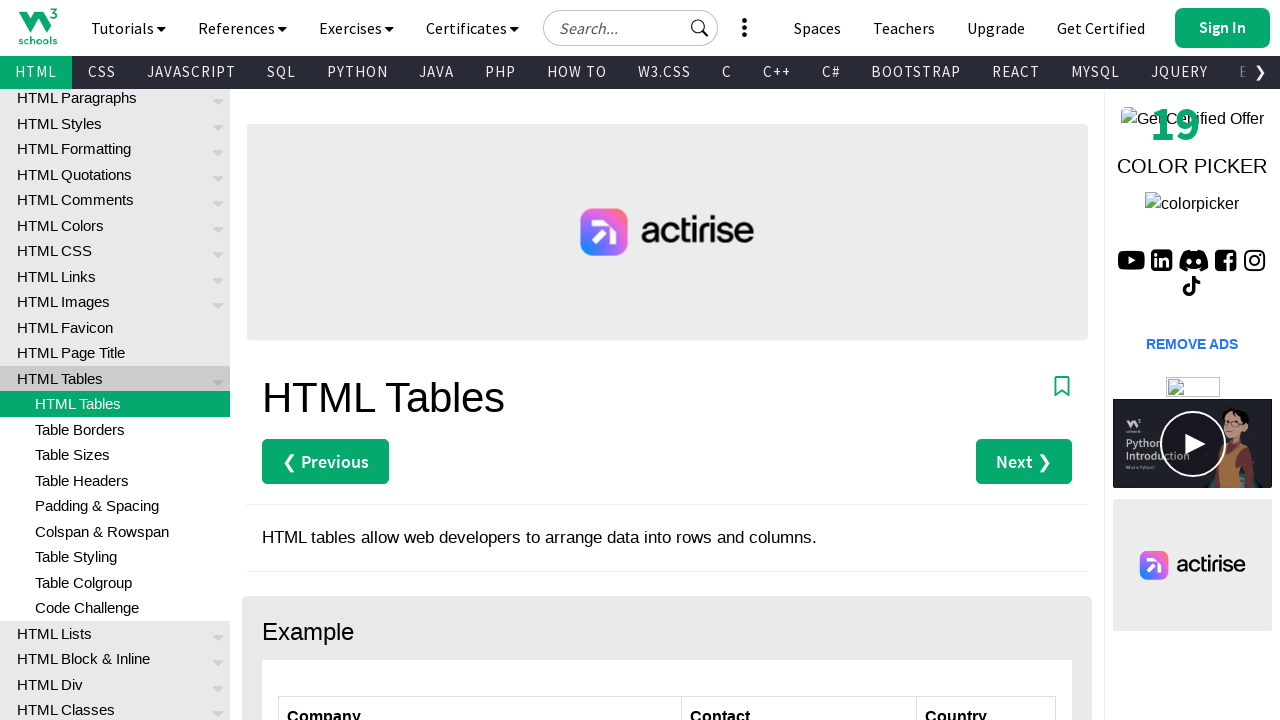

Retrieved table row 6
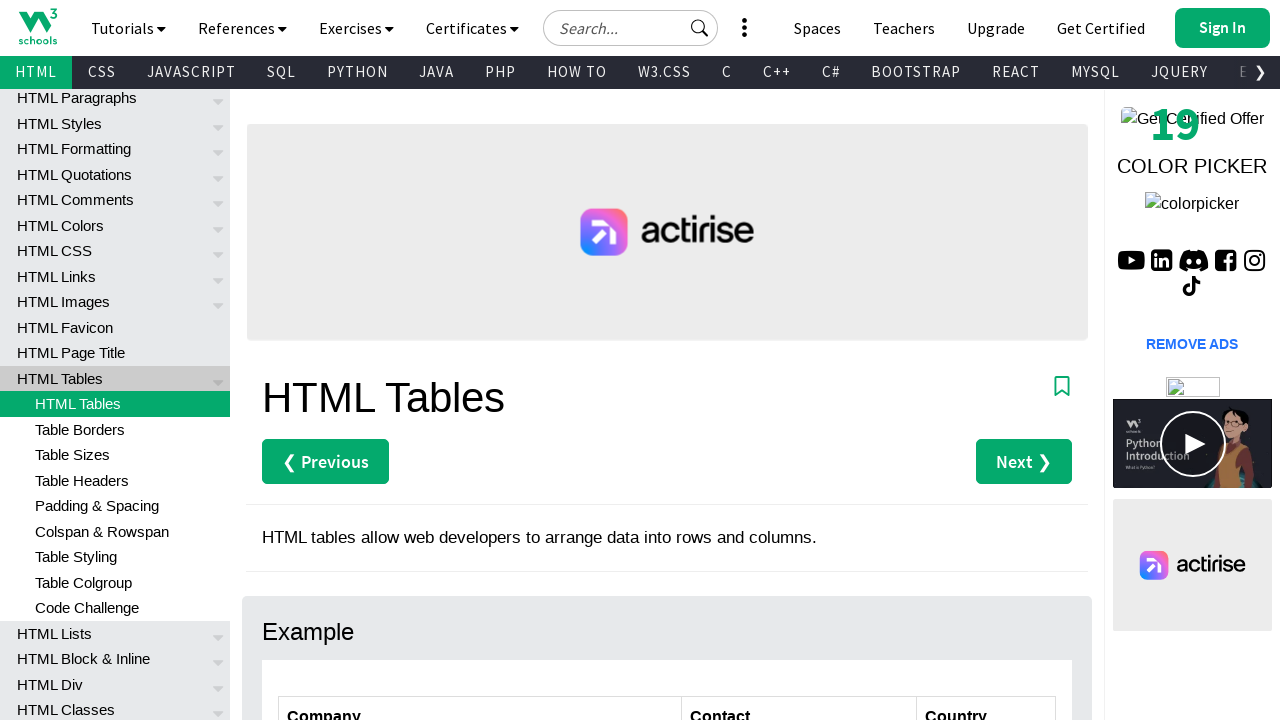

Located columns in row 6
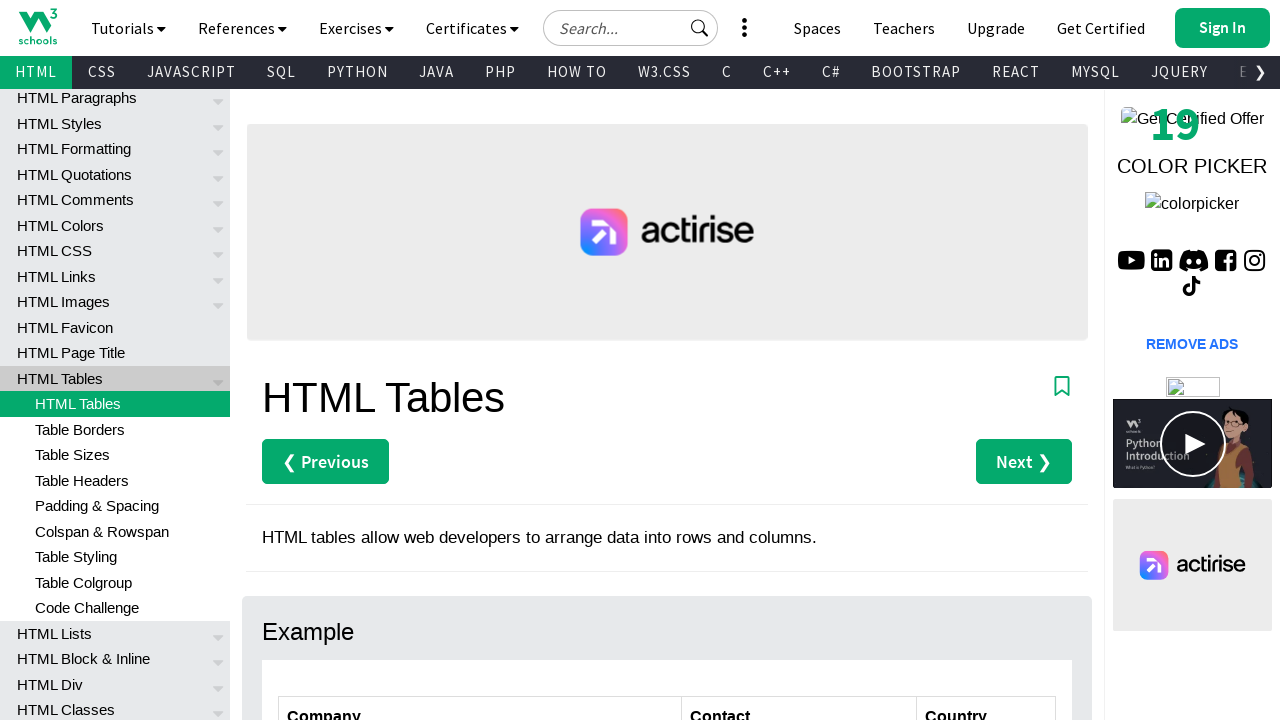

Verified first column in row 6 is visible
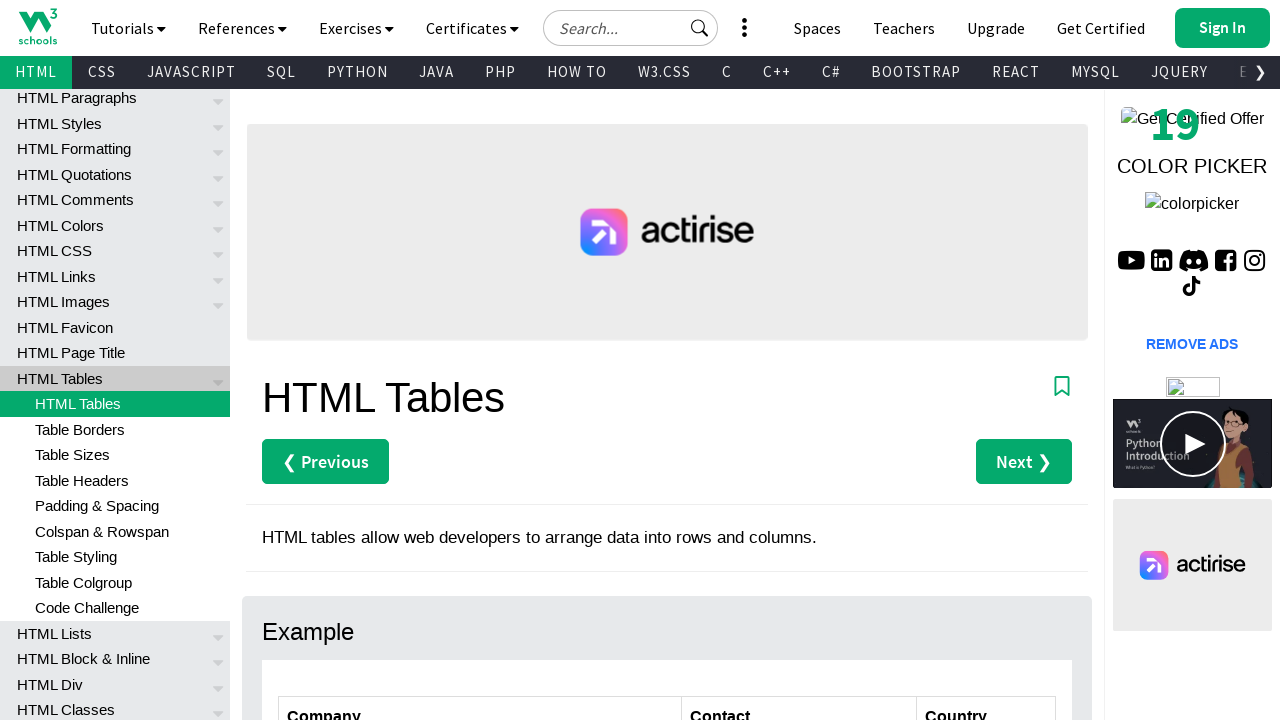

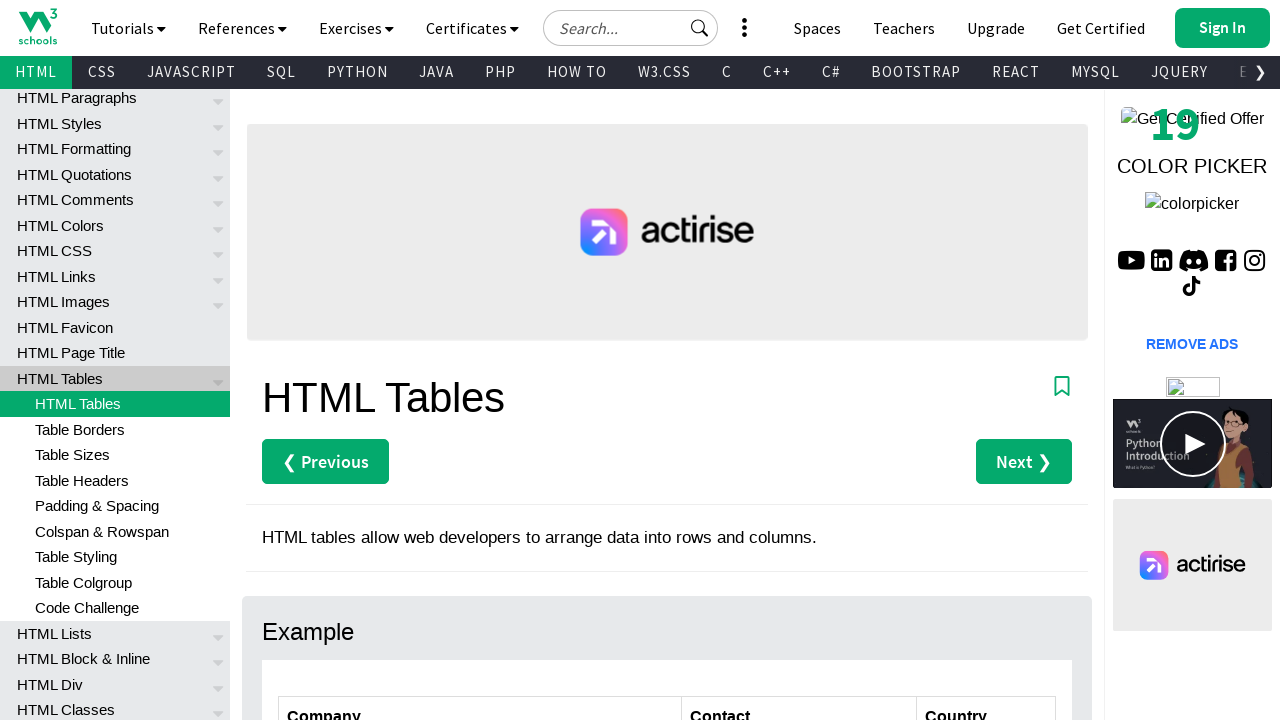